Tests XPath sibling traversal by navigating to an automation practice page and locating a button element using following-sibling axis to verify its presence and text content.

Starting URL: https://rahulshettyacademy.com/AutomationPractice/

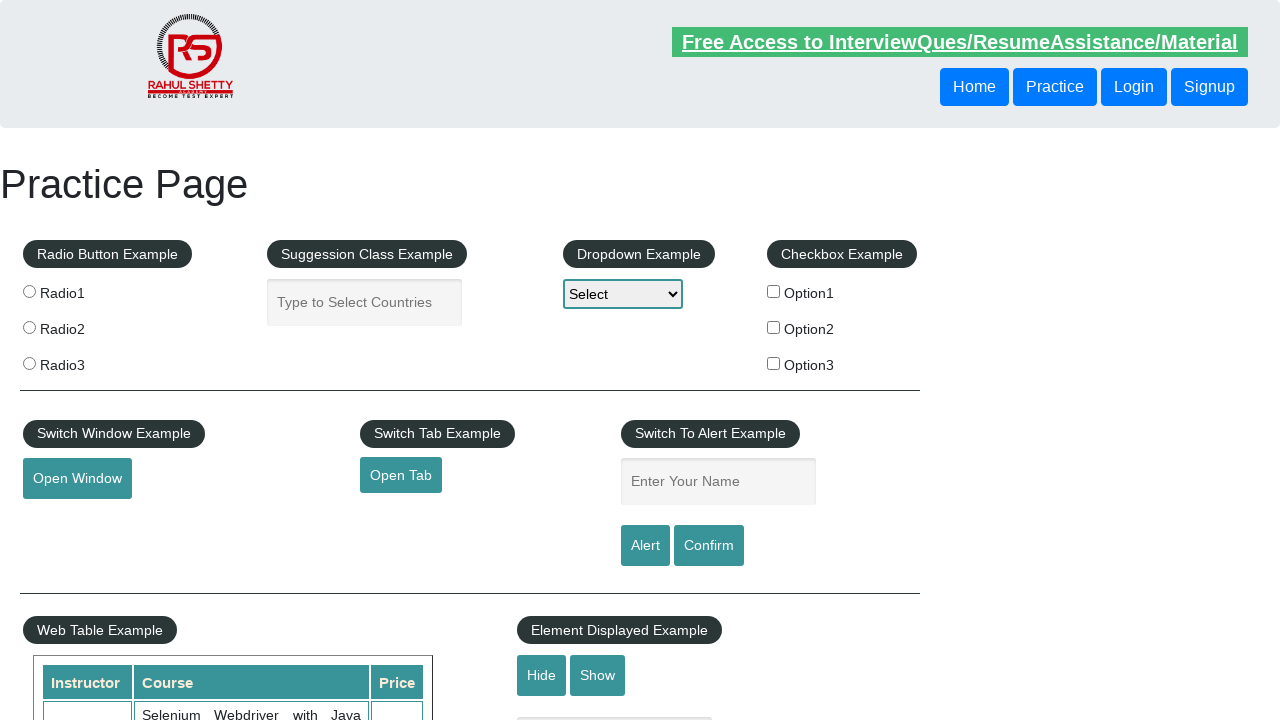

Located sibling button using XPath following-sibling axis
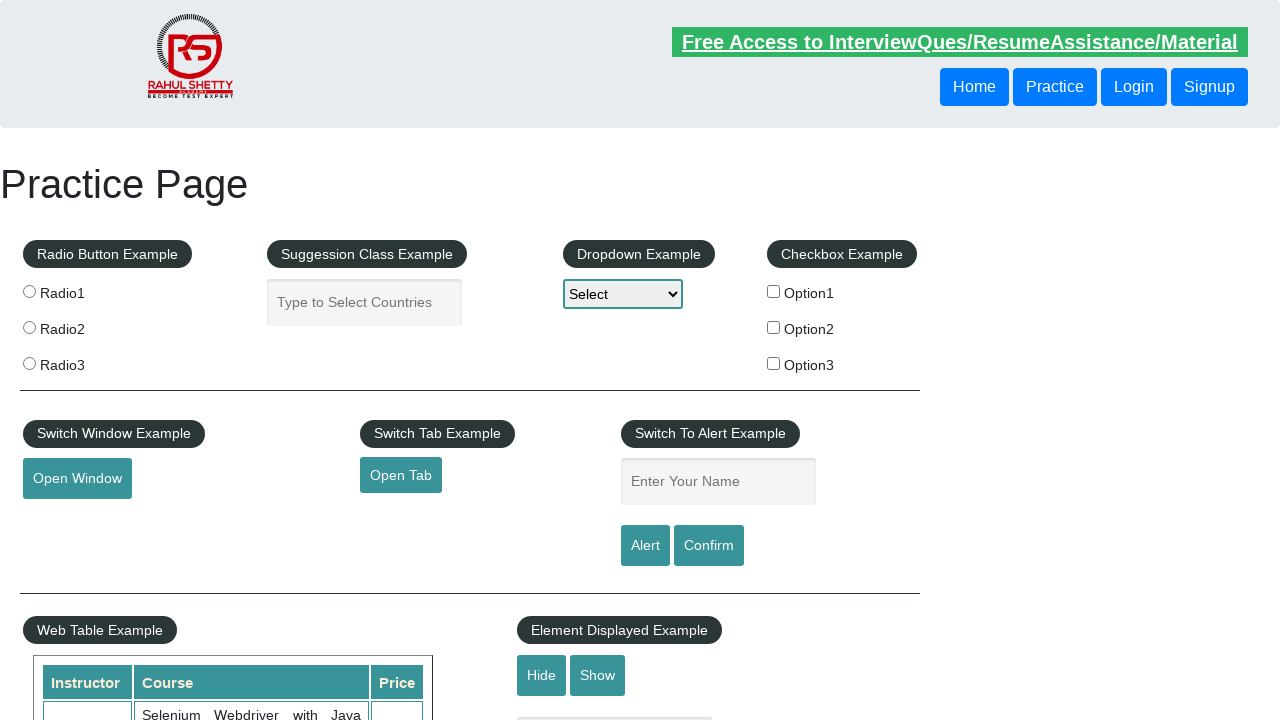

Sibling button element became visible
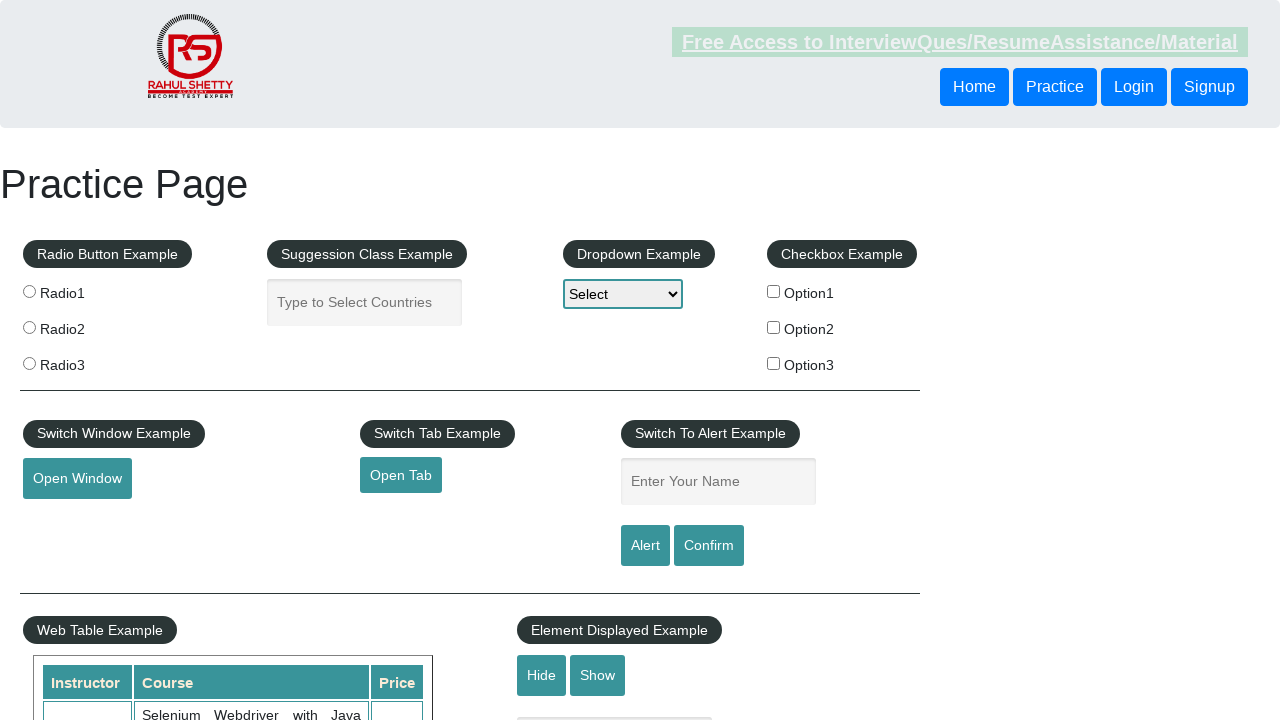

Retrieved sibling button text content: 'Login'
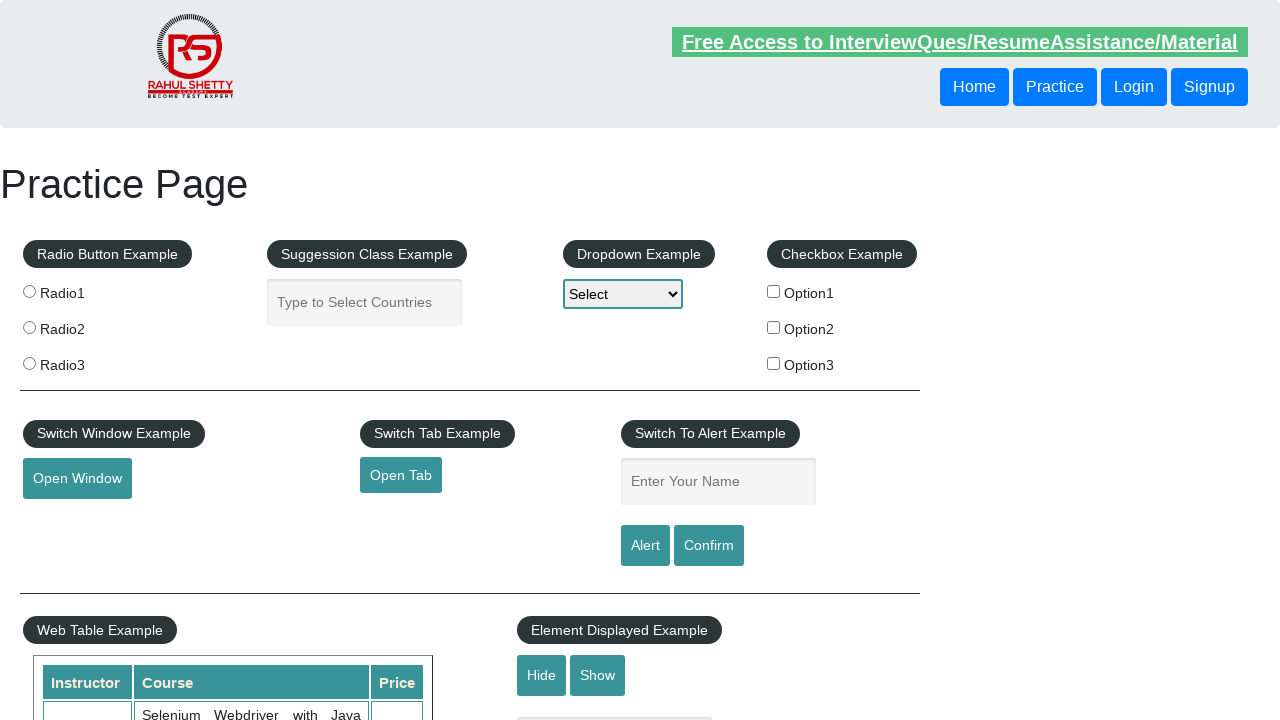

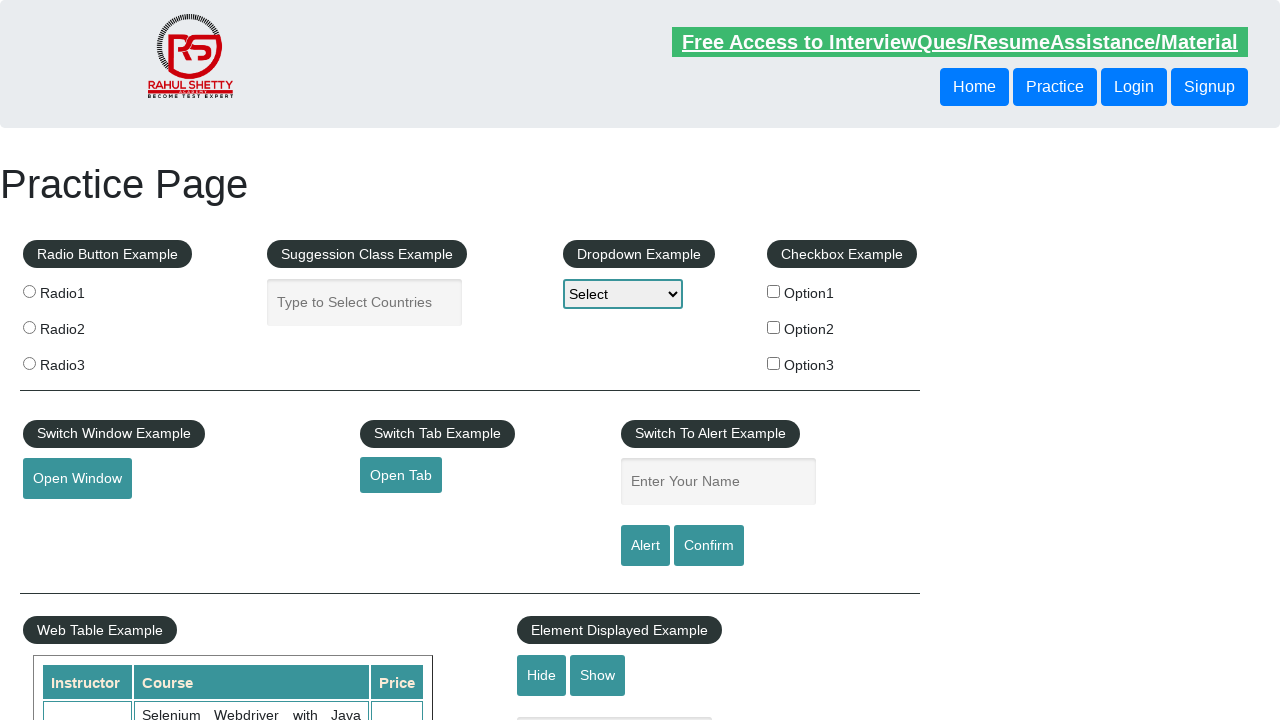